Clicks the "Read Online for Free" link on the Invent with Python website

Starting URL: https://inventwithpython.com

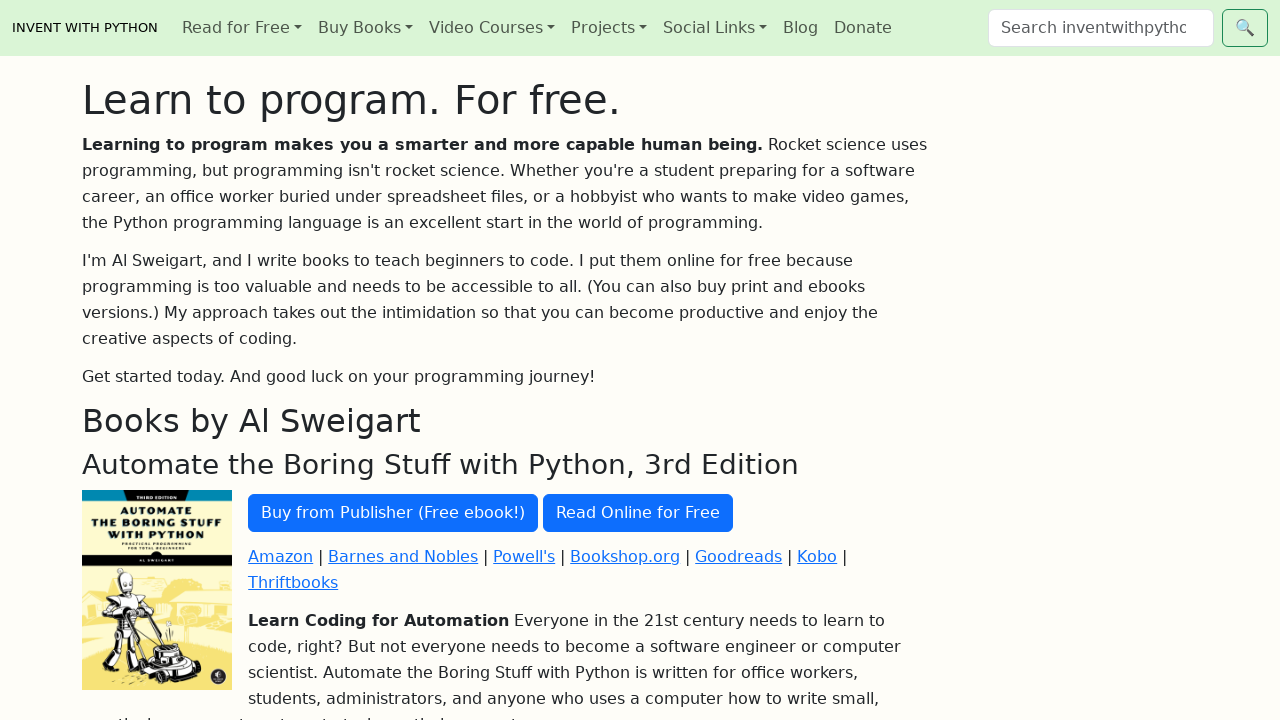

Clicked the 'Read Online for Free' link on Invent with Python website at (638, 513) on text="Read Online for Free"
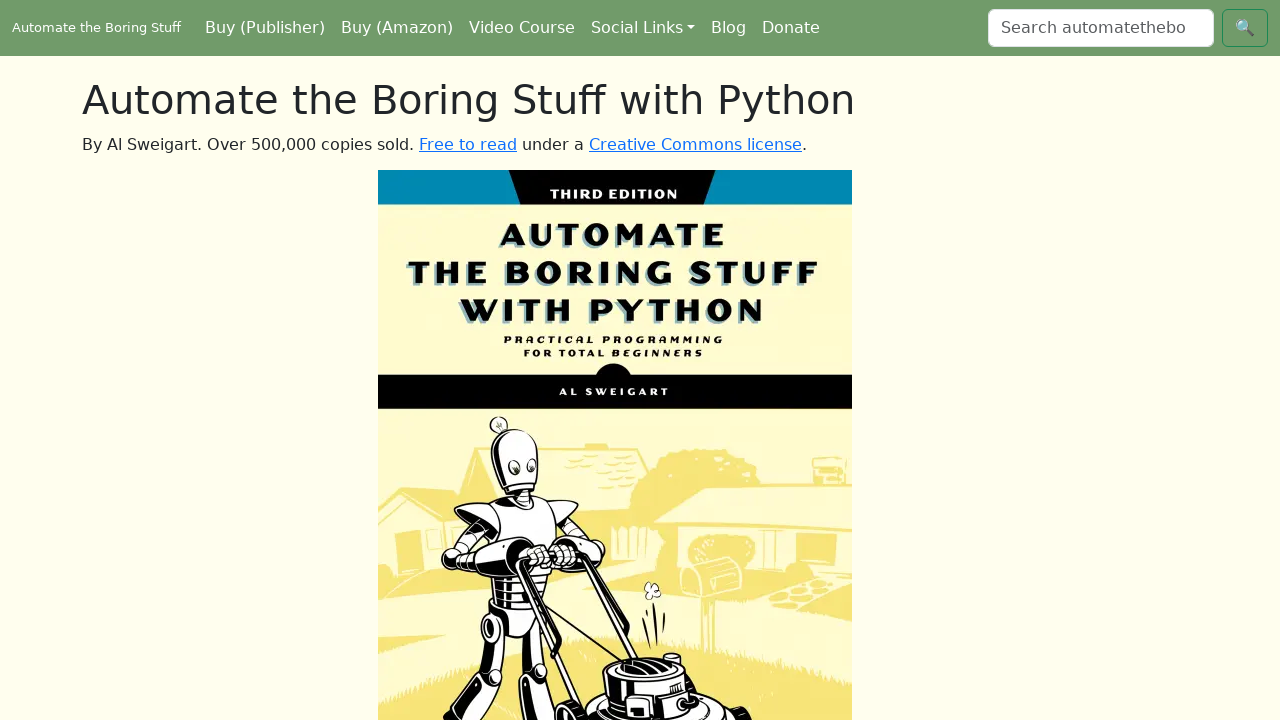

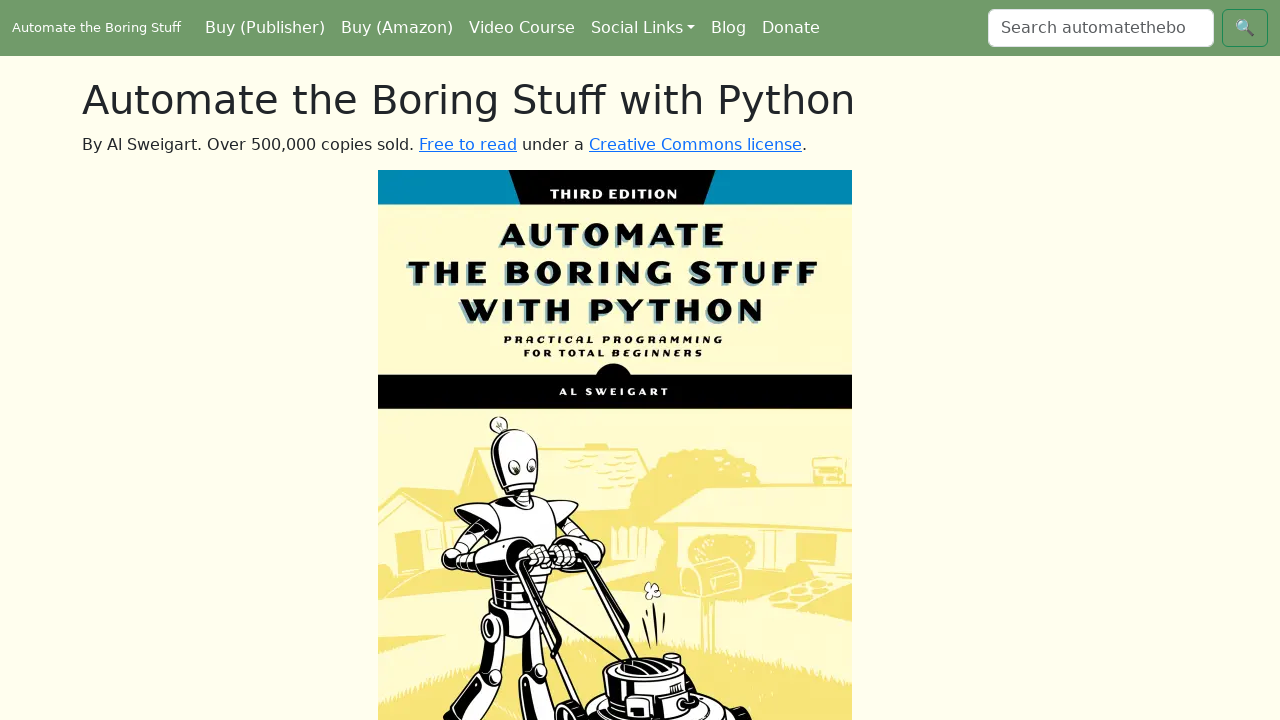